Tests drag and drop functionality by dragging an image item from a list into a trash target within an iframe on a demo site

Starting URL: https://www.globalsqa.com/demo-site/draganddrop/

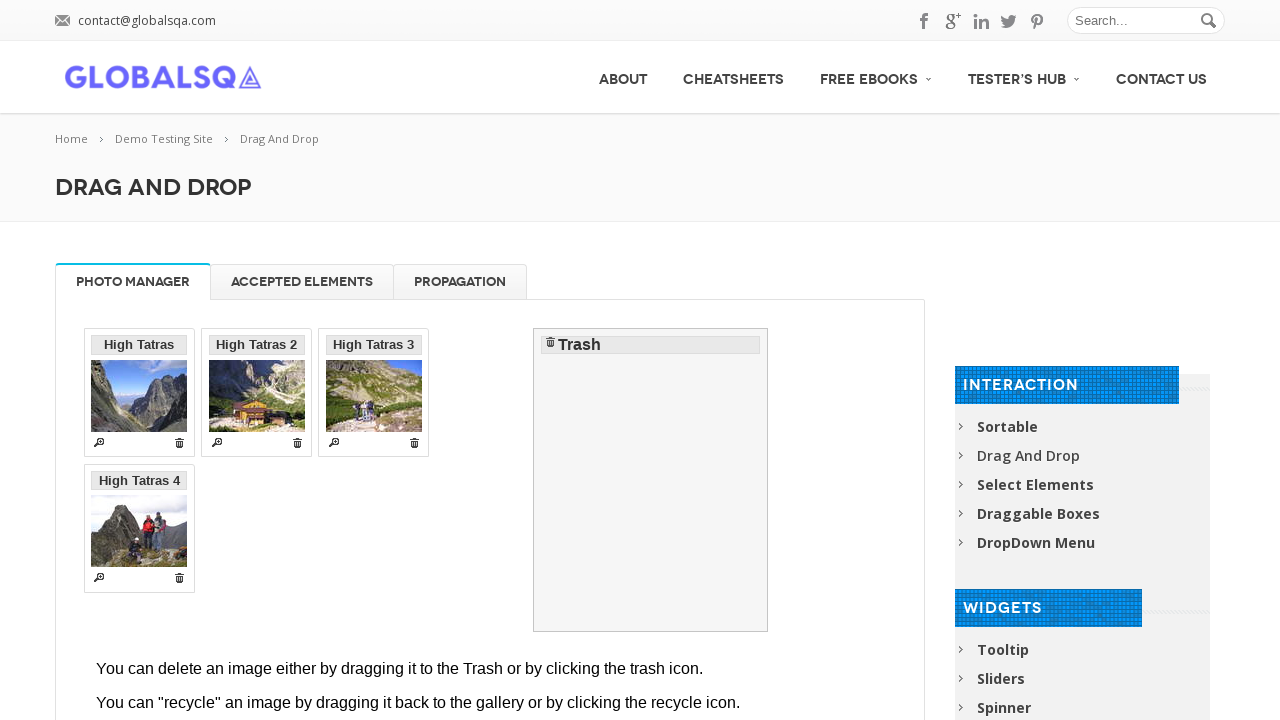

Located the Photo Manager iframe
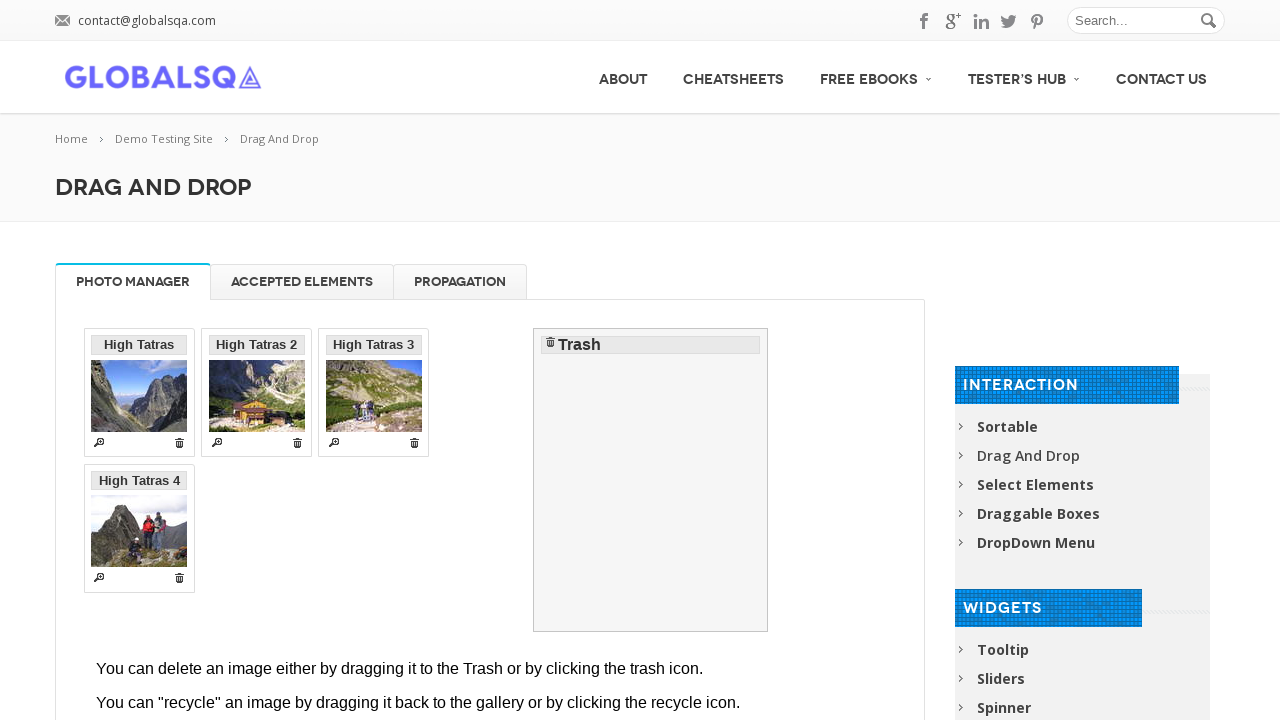

Located the High Tatras 2 draggable item
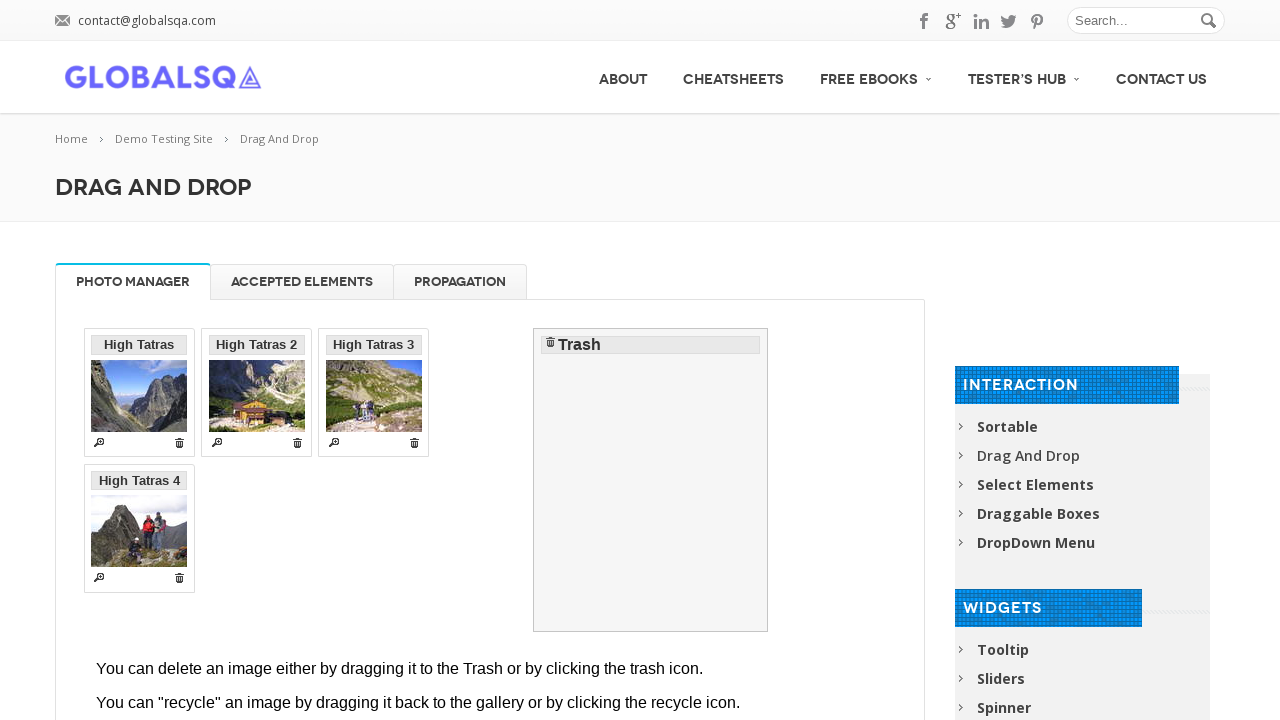

Located the trash drop target
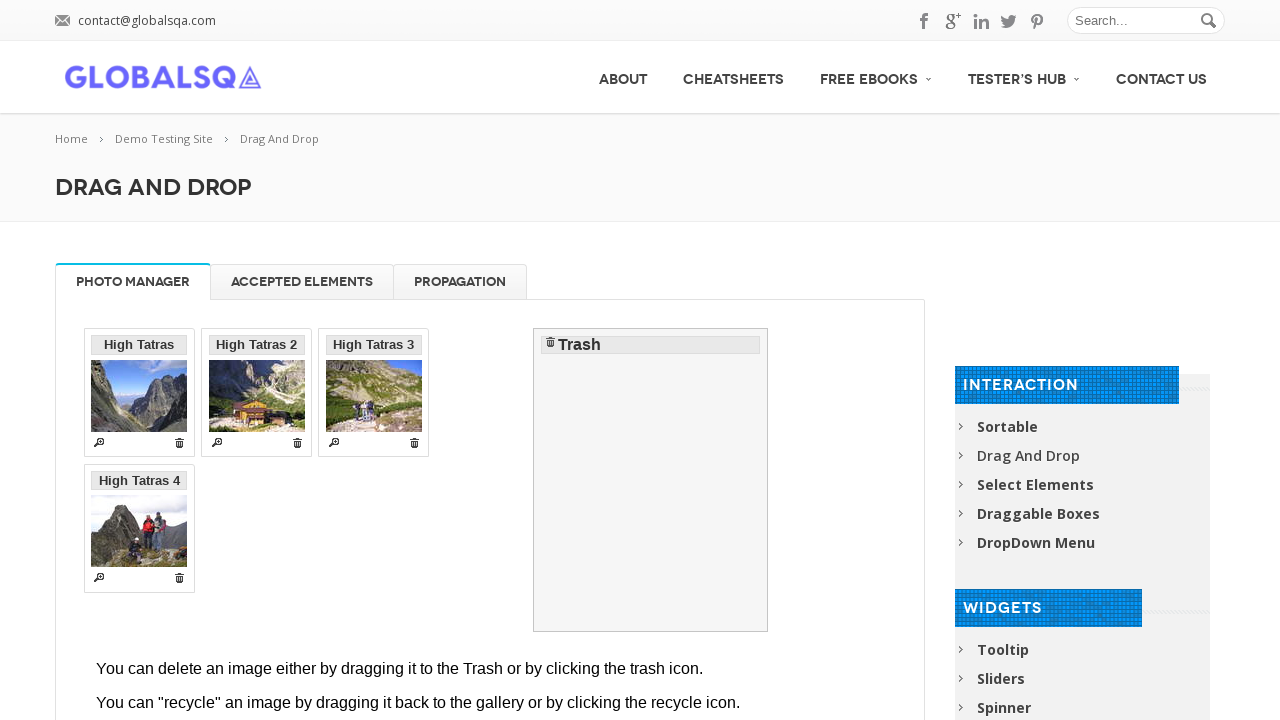

Dragged High Tatras 2 image item into trash at (651, 480)
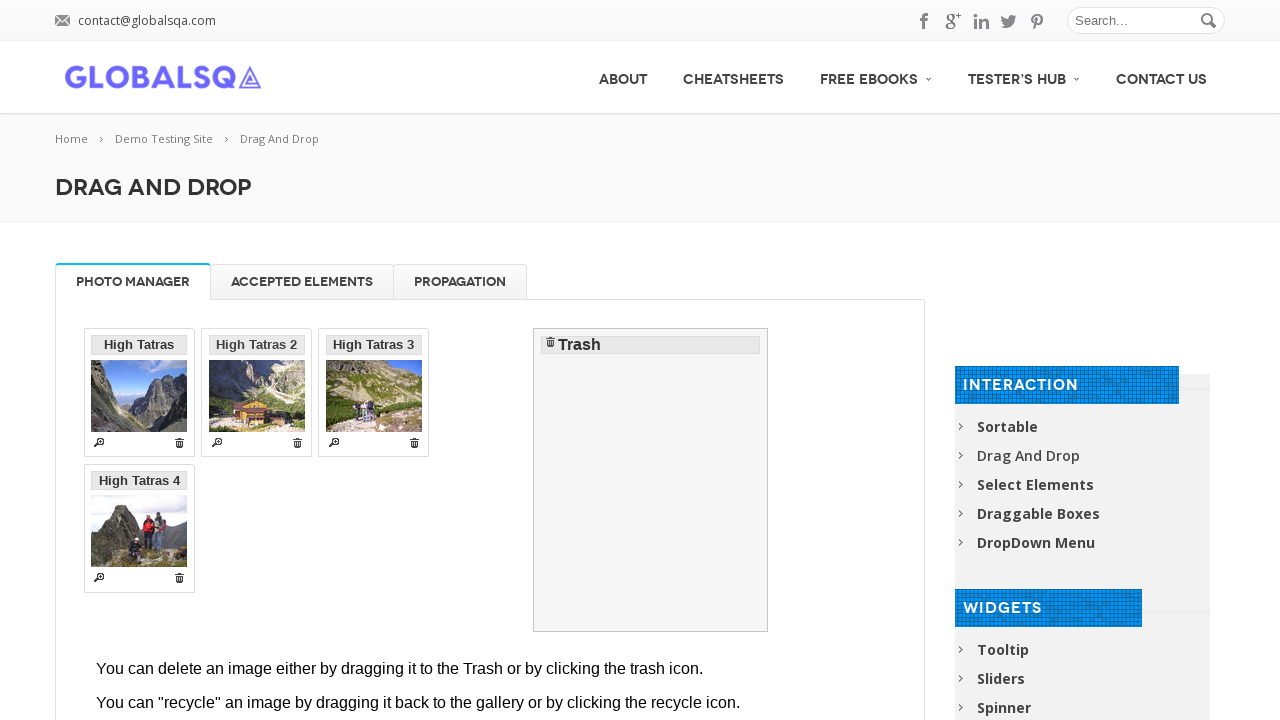

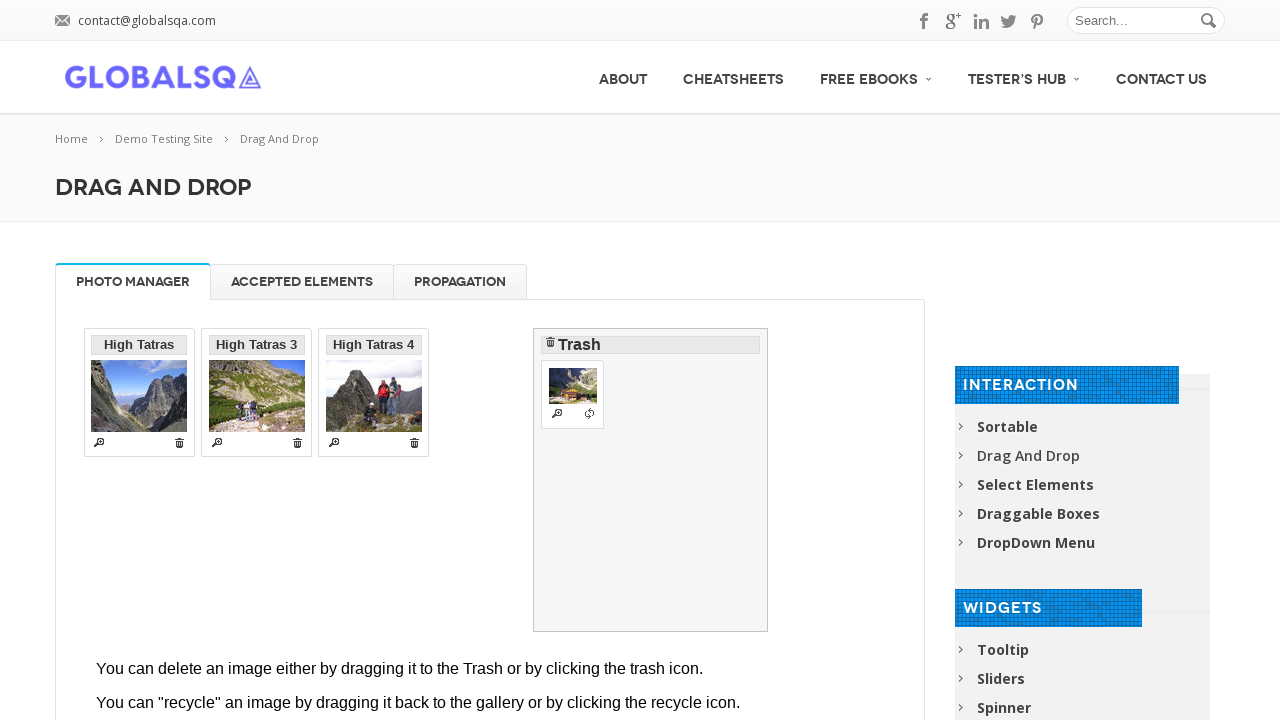